Tests adding an element by clicking a button and verifying the new element appears on the page

Starting URL: https://the-internet.herokuapp.com/

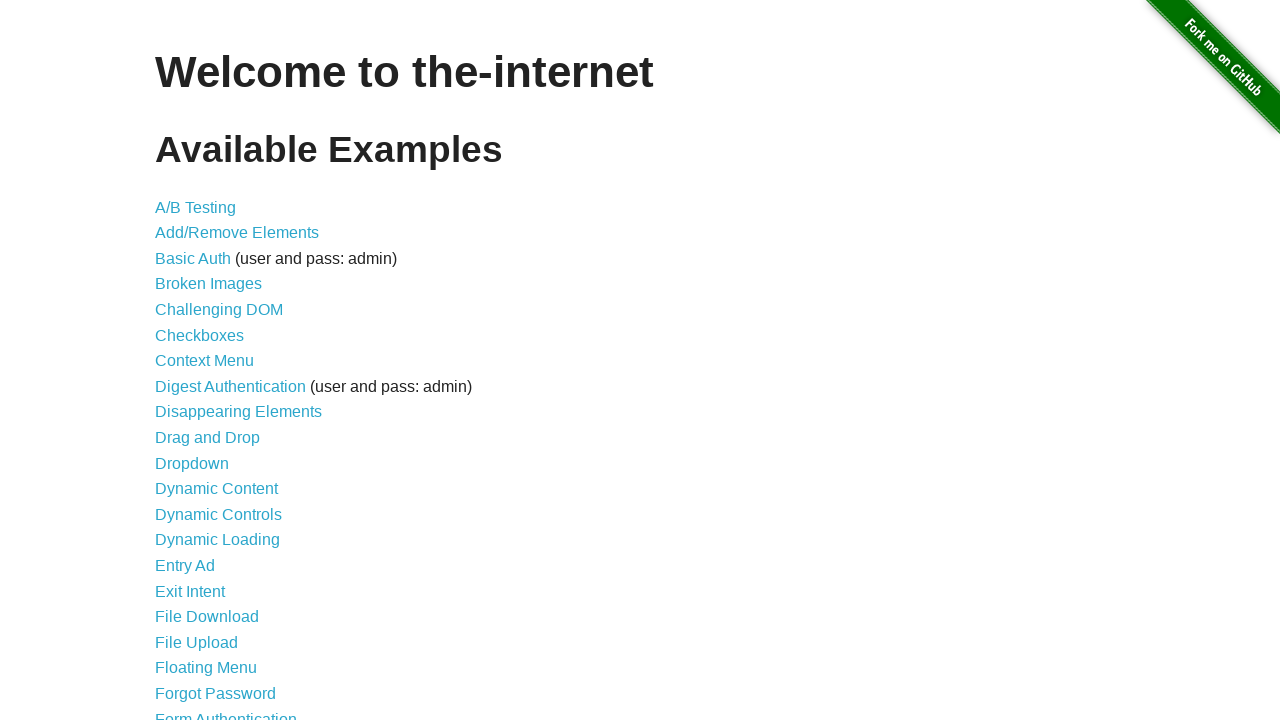

Clicked on Add/Remove Elements link at (237, 233) on xpath=//a[@href='/add_remove_elements/']
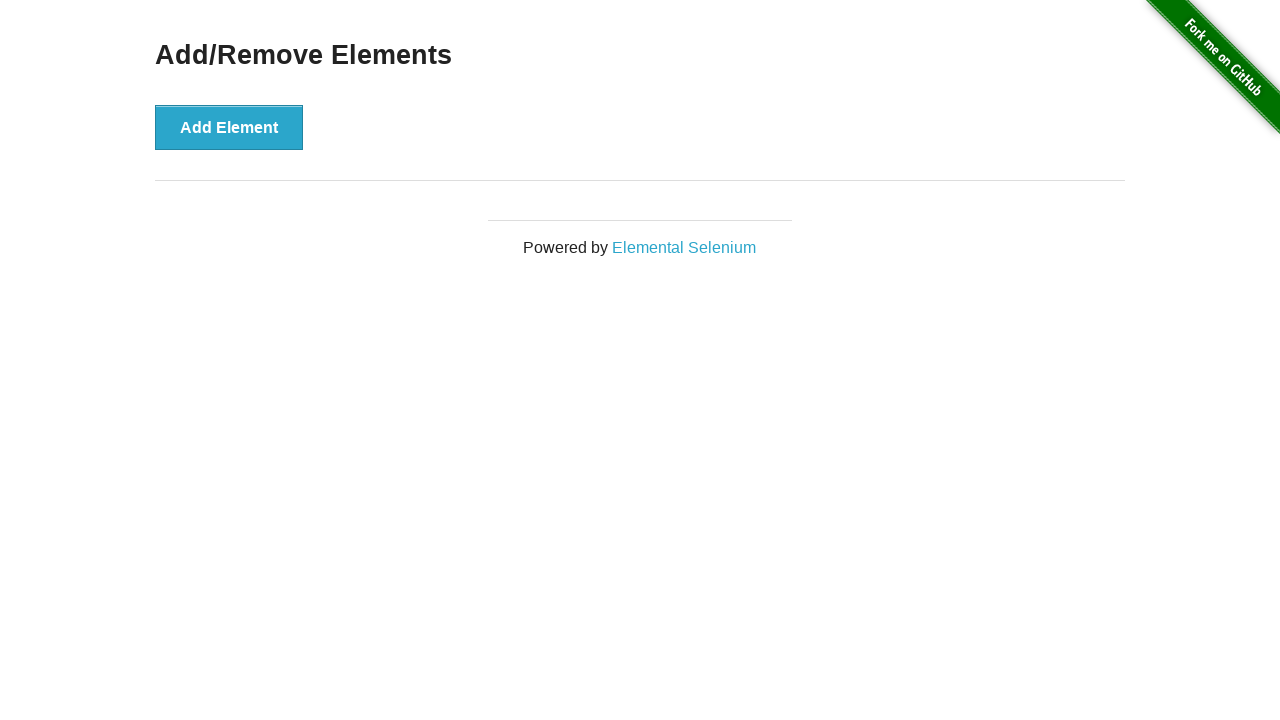

Clicked Add Element button at (229, 127) on xpath=//button[@onclick='addElement()']
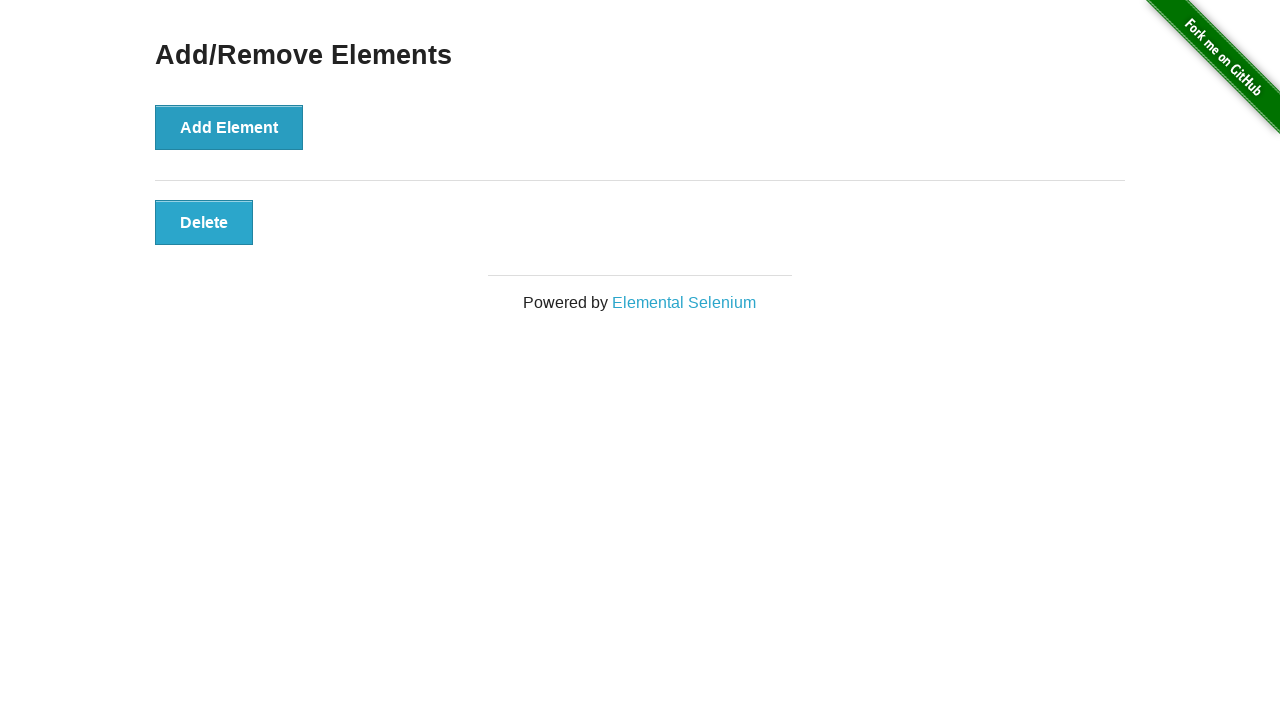

New element with class 'added-manually' appeared on the page
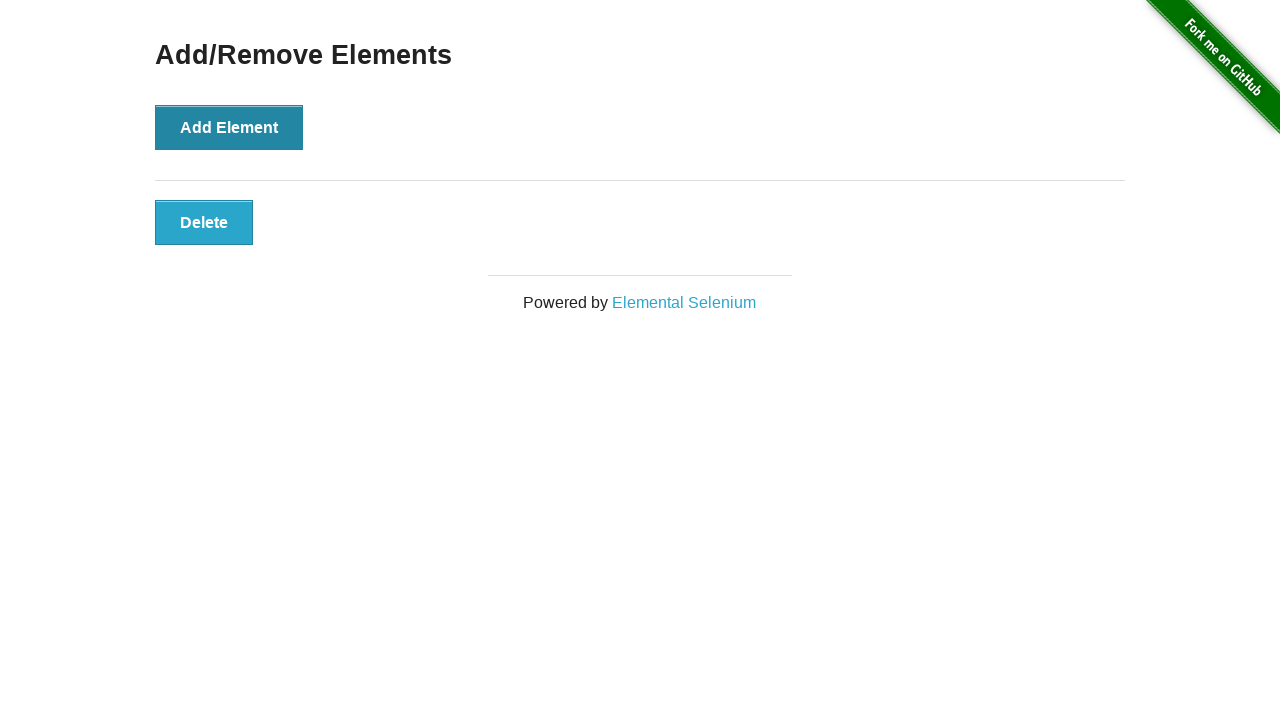

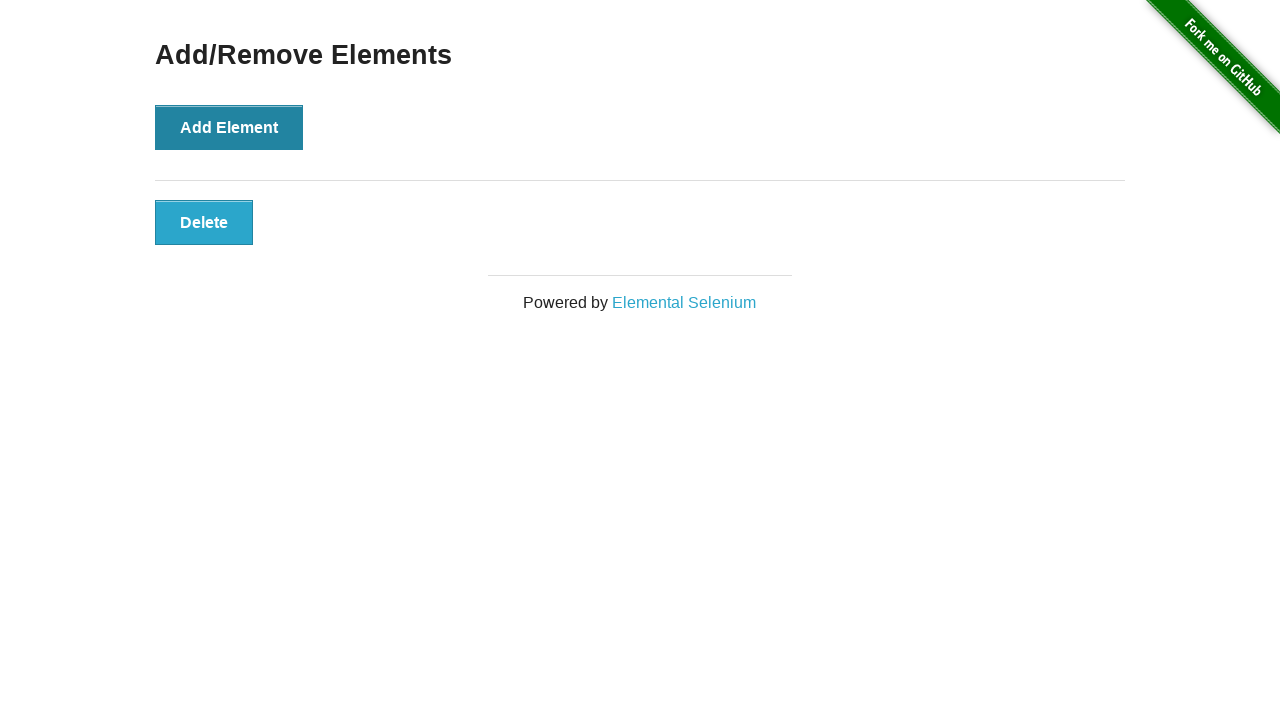